Tests the feedback form by opening it via banner button, verifying form fields are present with correct labels, then closing the form

Starting URL: http://devquality.ru/ru

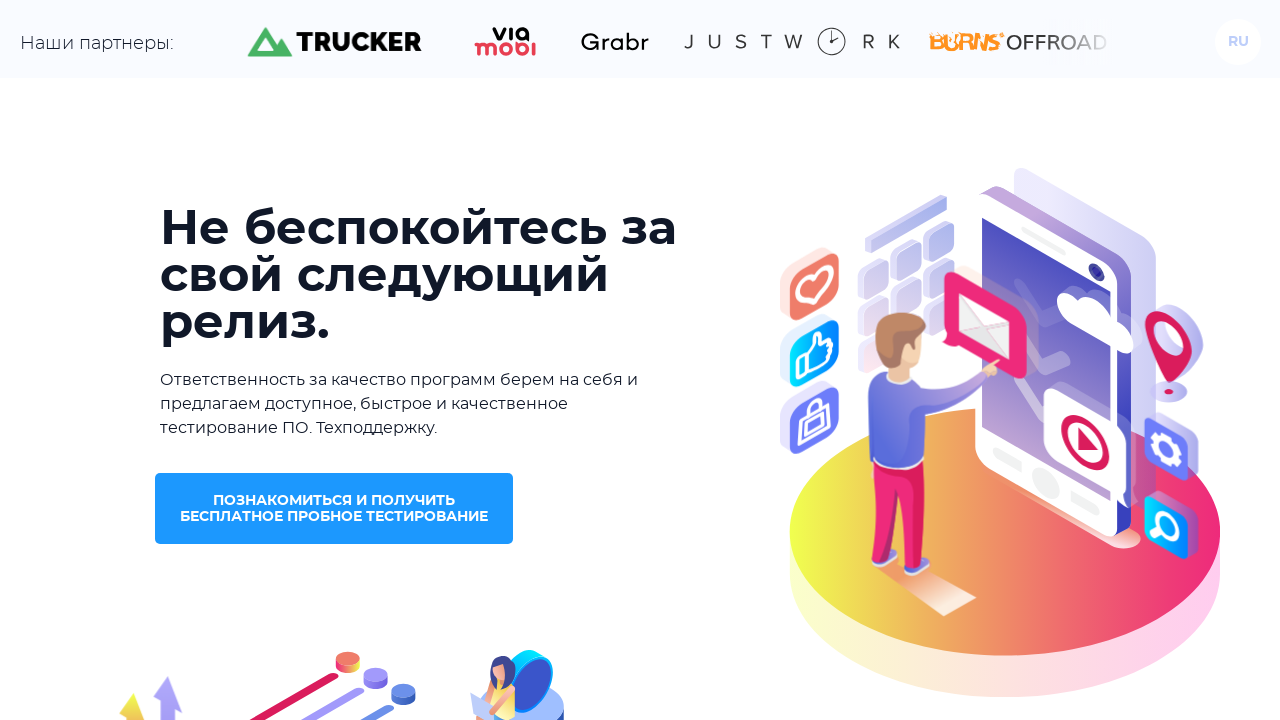

Clicked banner button to open feedback form at (334, 508) on .btn_banner
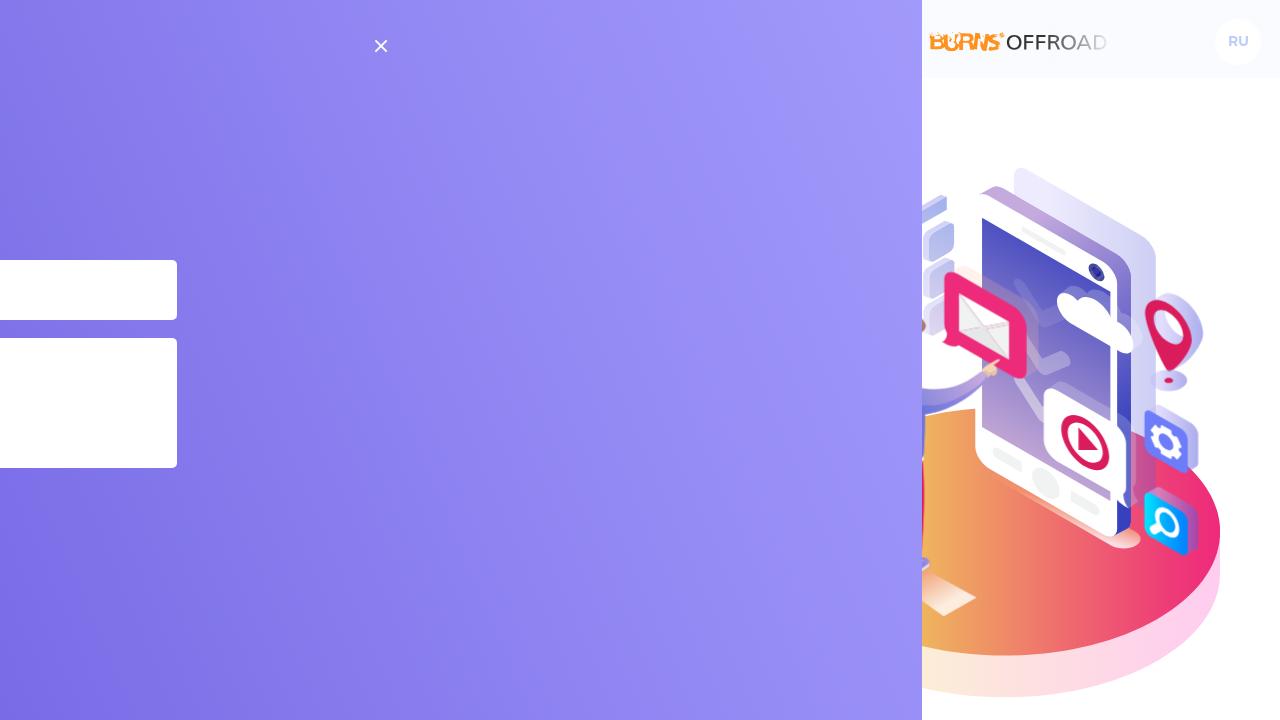

Feedback form popup loaded and became visible
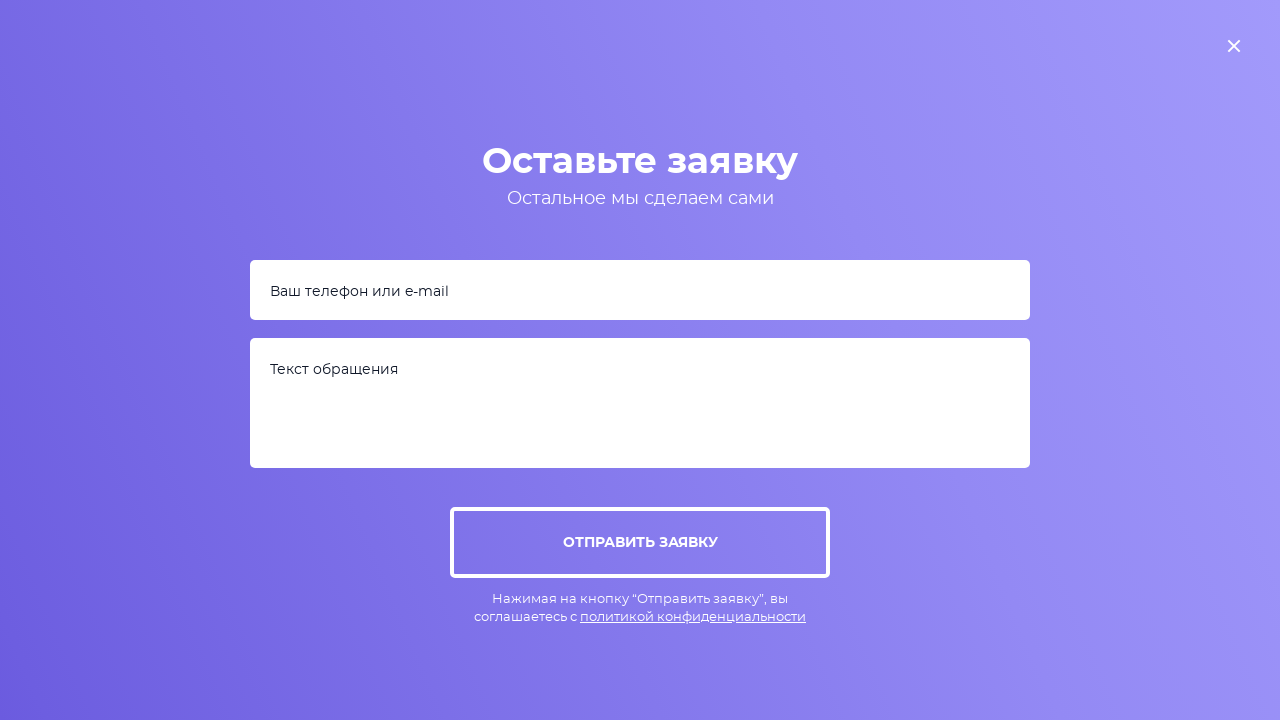

Verified phone/email field is present in form
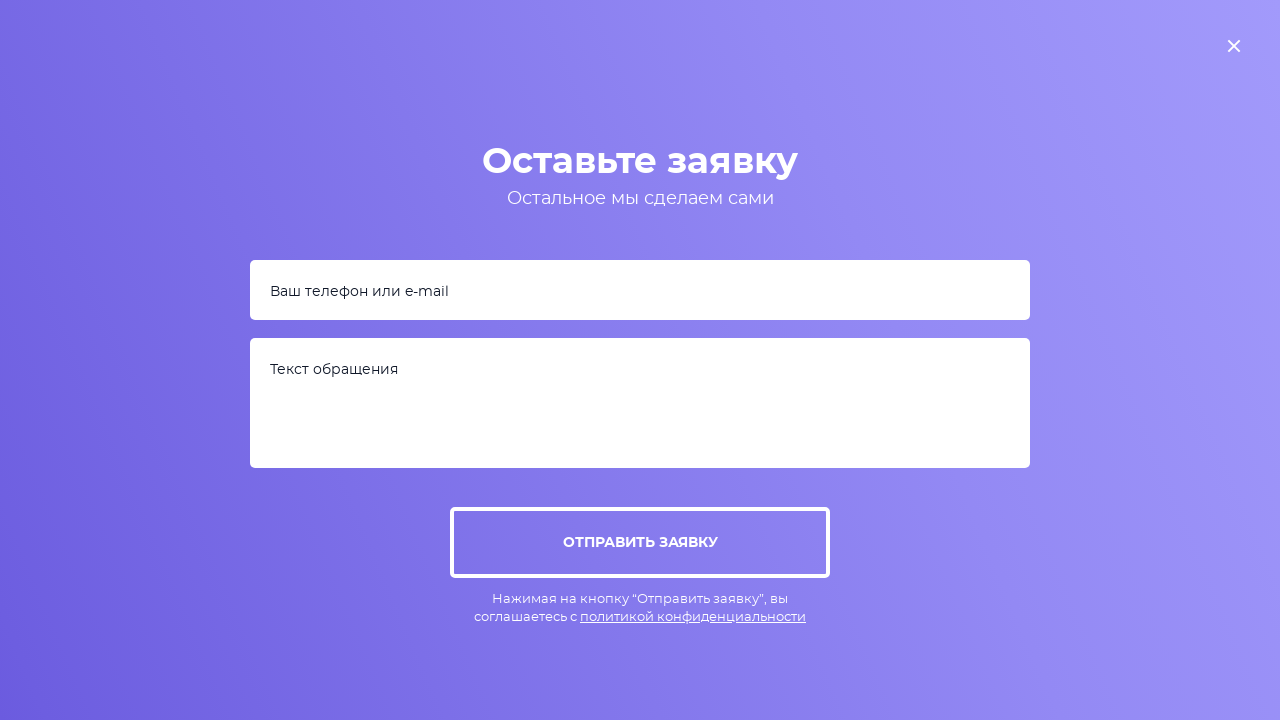

Verified message/question field is present in form
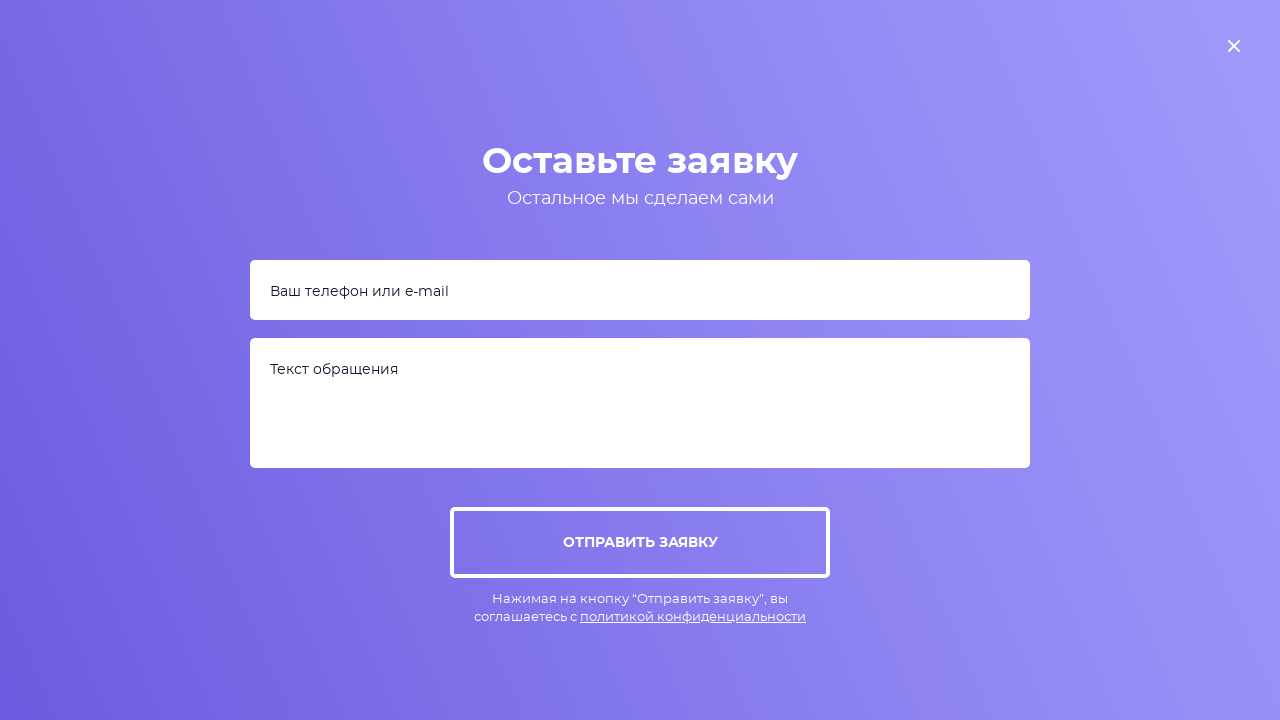

Verified submit button is present in form
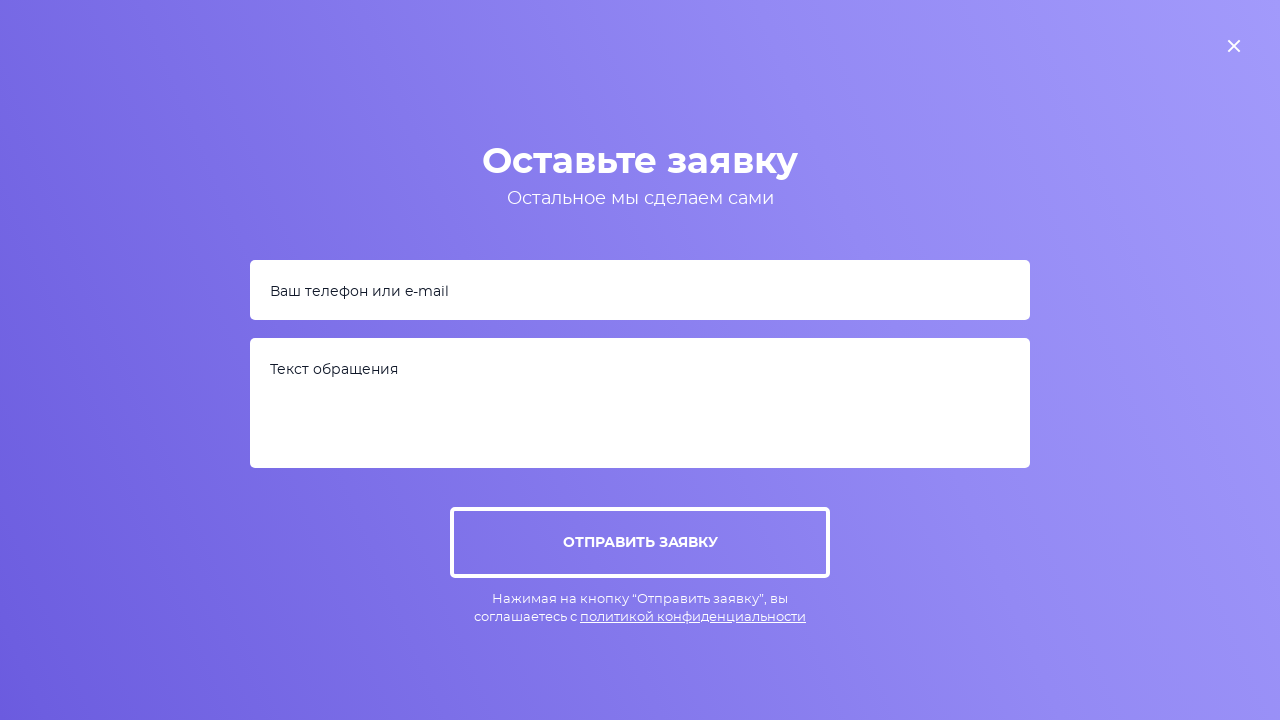

Closed feedback form by clicking outside at (1234, 46) on xpath=/html/body/div/div[3]/div/div[1]
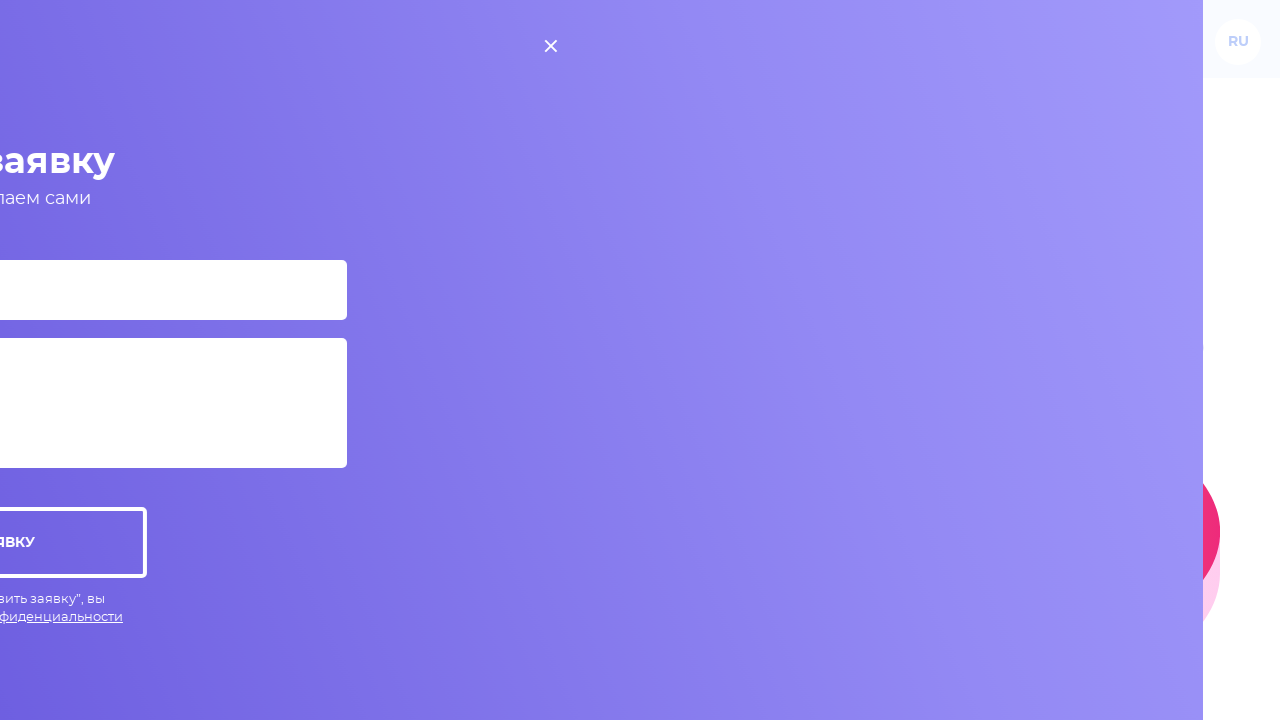

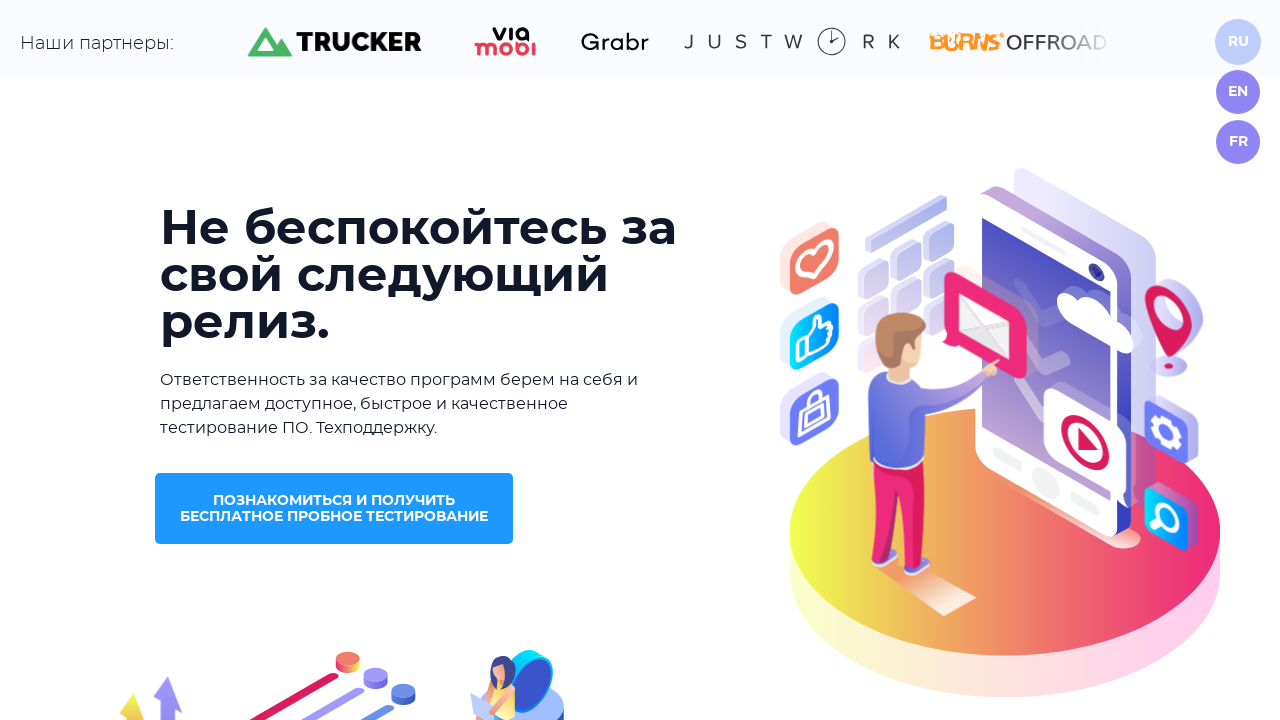